Tests the jQuery UI datepicker functionality by switching to an iframe and clicking on the datepicker input field to open the calendar widget

Starting URL: https://jqueryui.com/datepicker

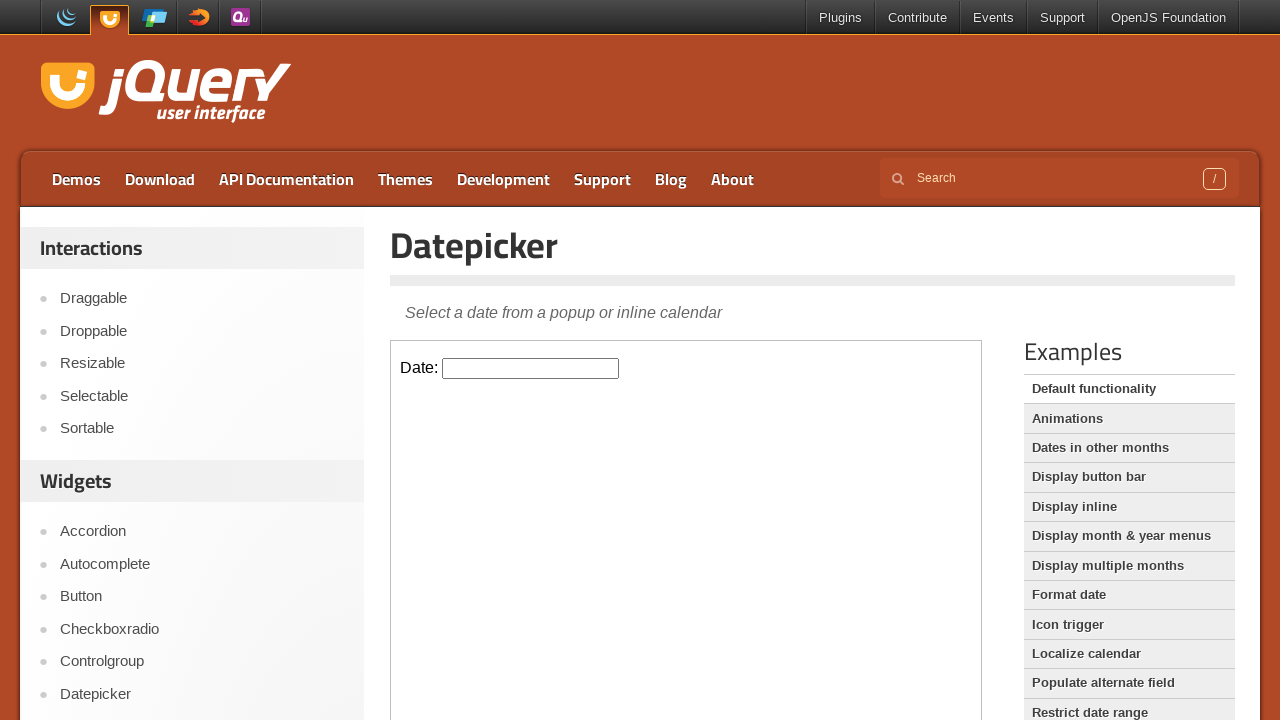

Located iframe.demo-frame containing the datepicker demo
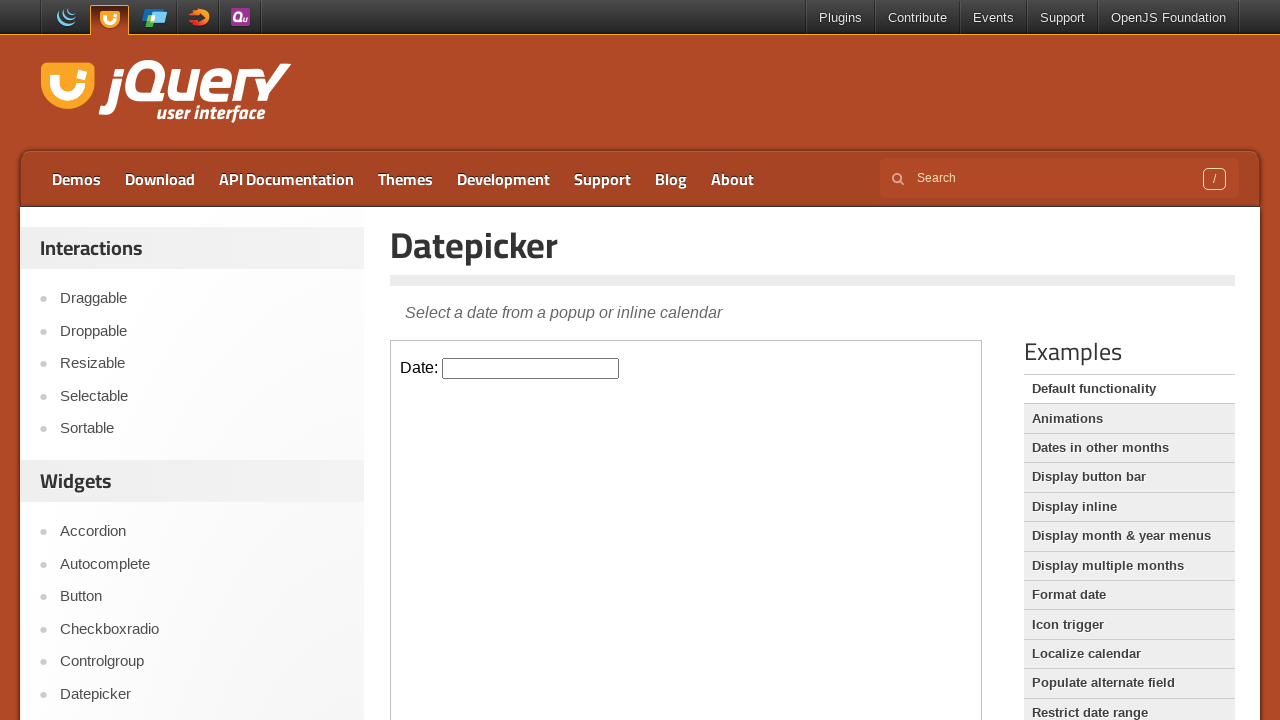

Clicked on the datepicker input field to open the calendar widget at (531, 368) on iframe.demo-frame >> internal:control=enter-frame >> #datepicker
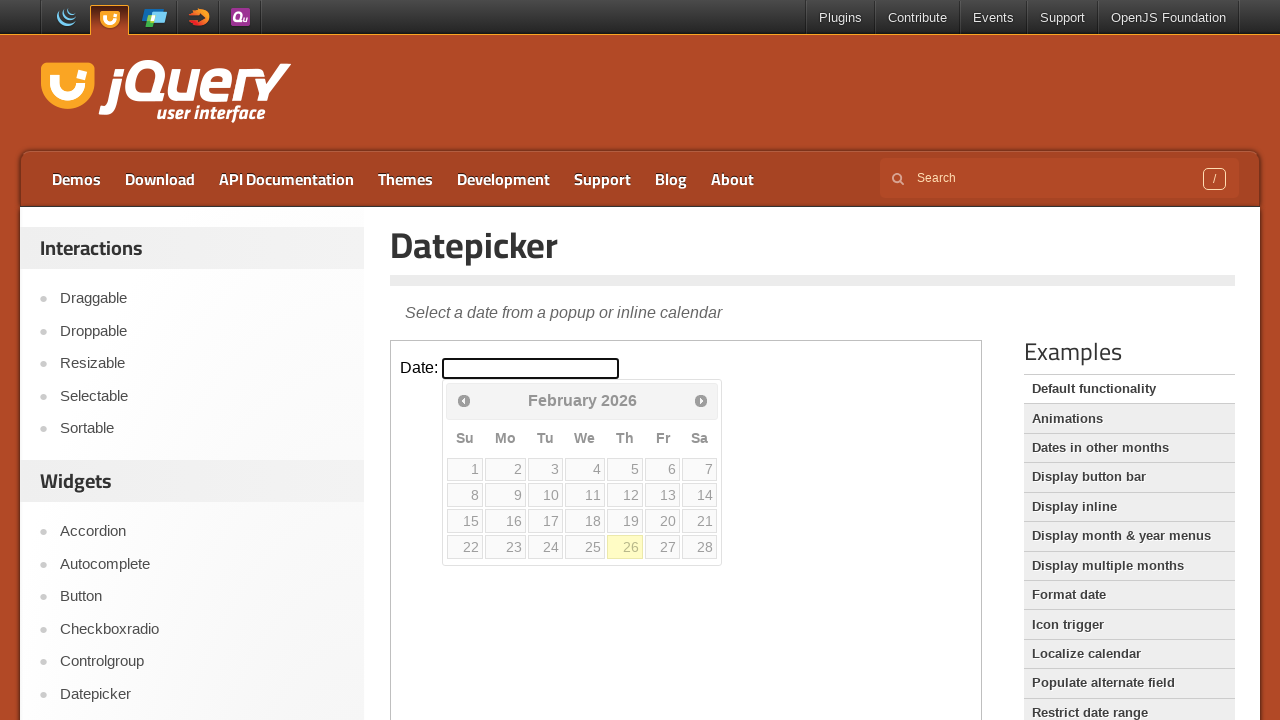

Calendar widget became visible
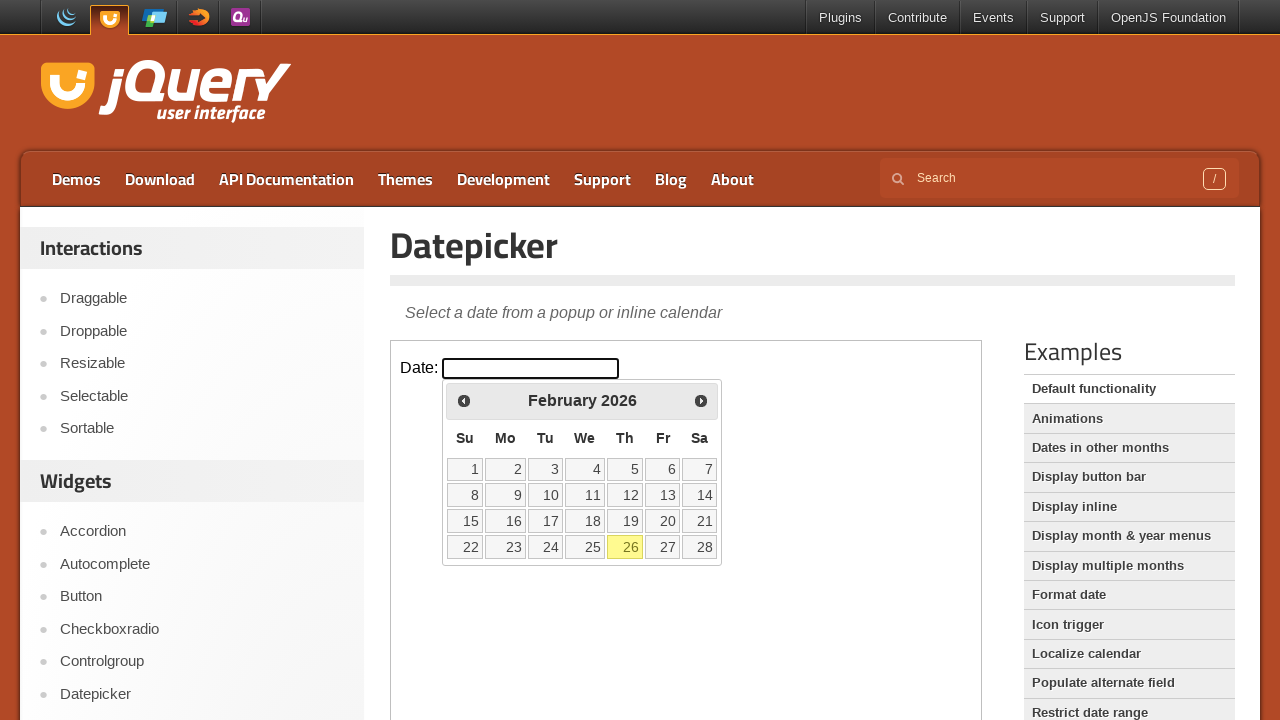

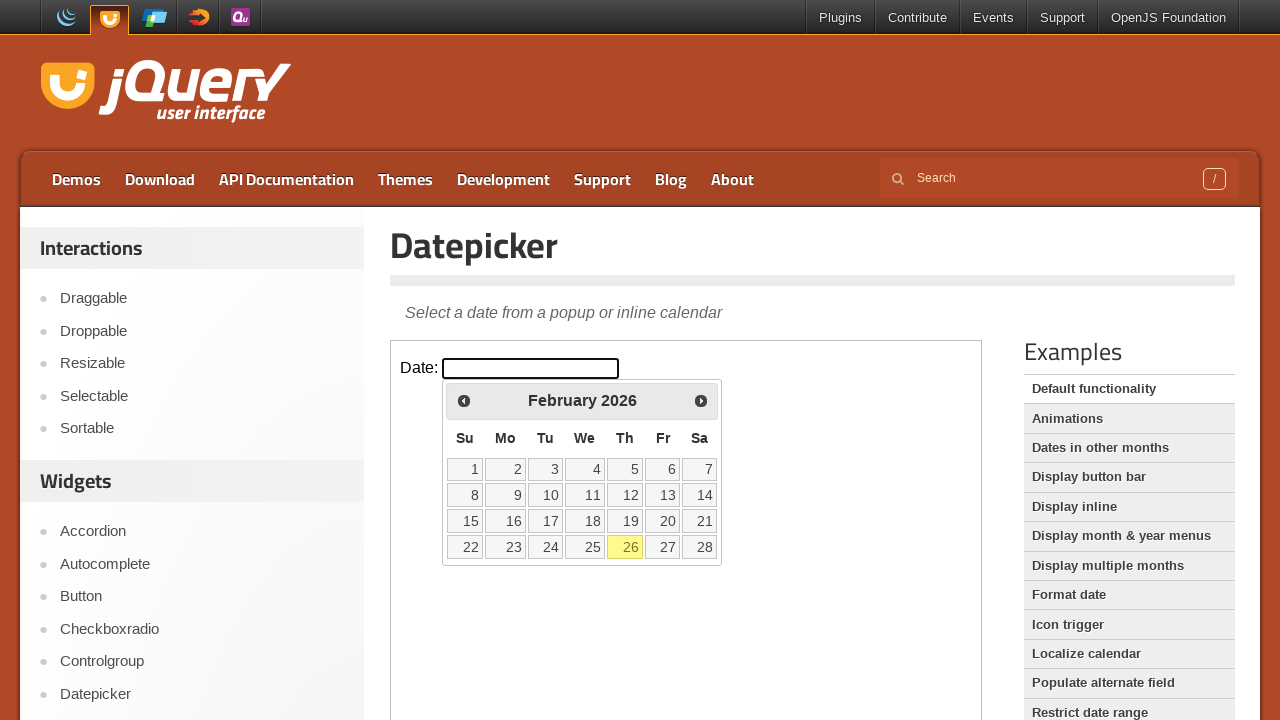